Tests JavaScript alert popup handling by clicking a button that triggers an alert and then accepting it

Starting URL: https://demoqa.com/alerts

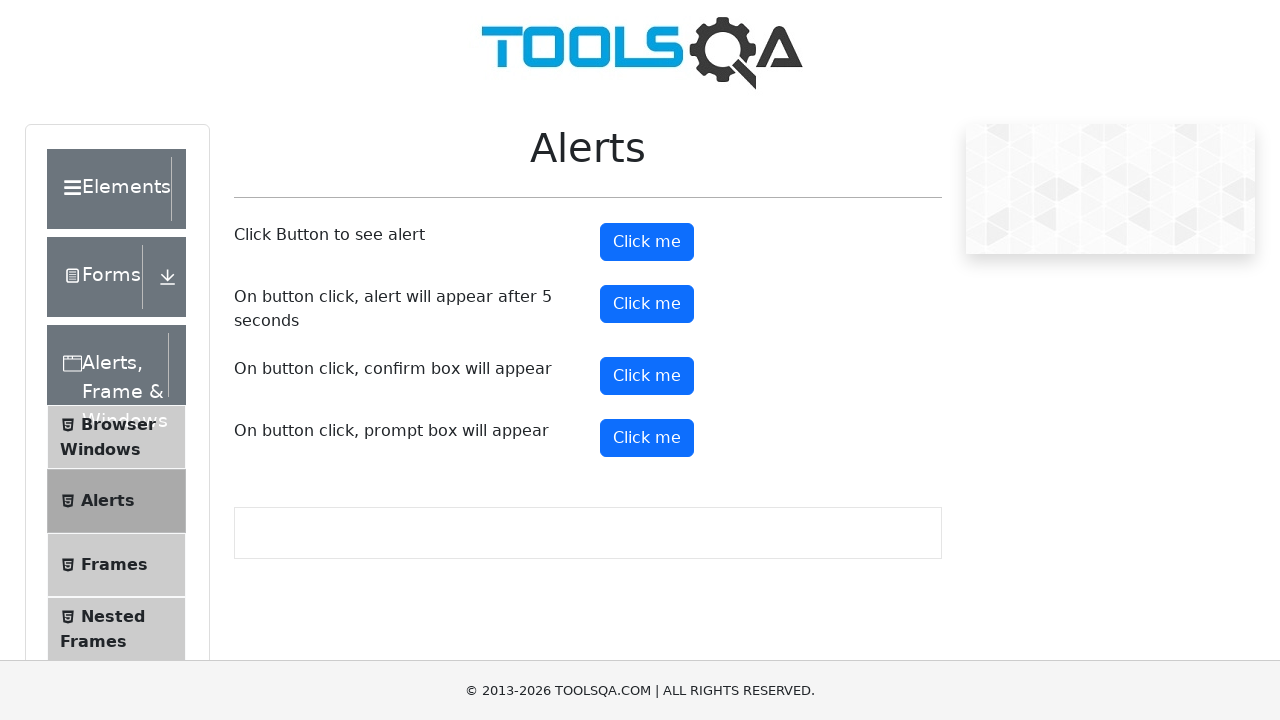

Clicked the first 'Click me' button to trigger the alert at (647, 242) on (//button[text()='Click me'])[1]
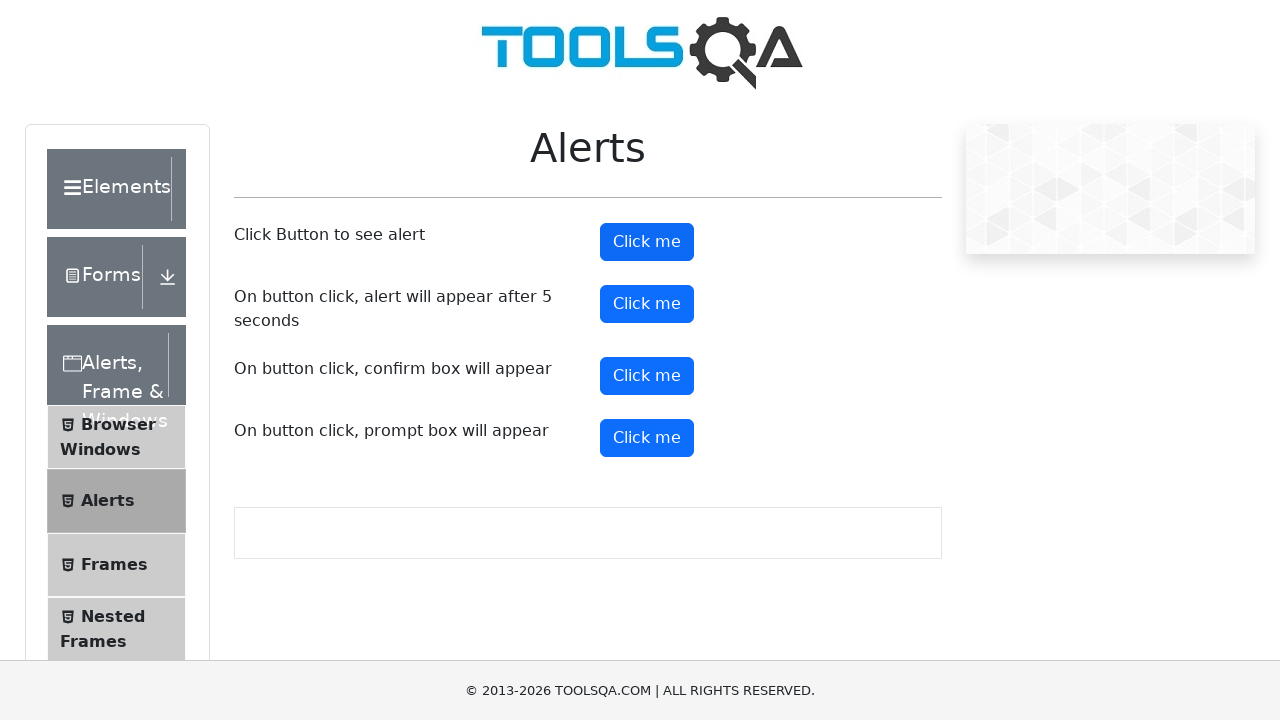

Set up dialog handler to accept alerts
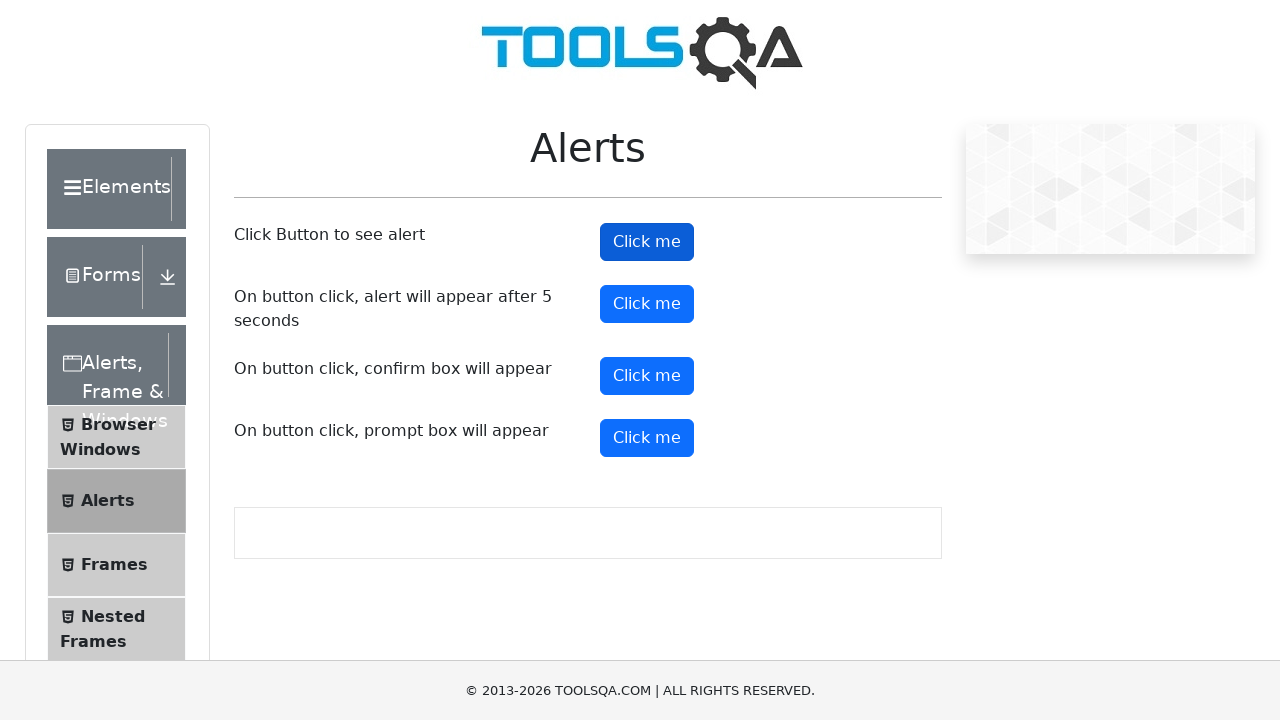

Waited 1 second for dialog to be handled
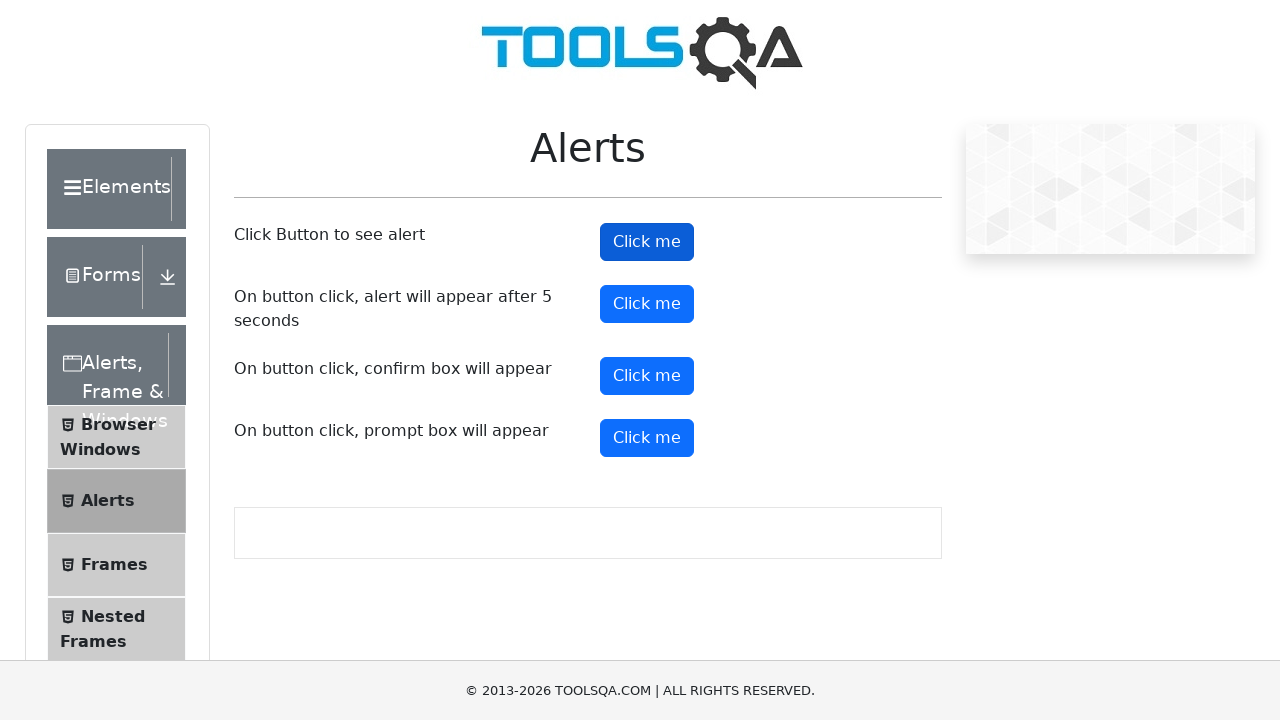

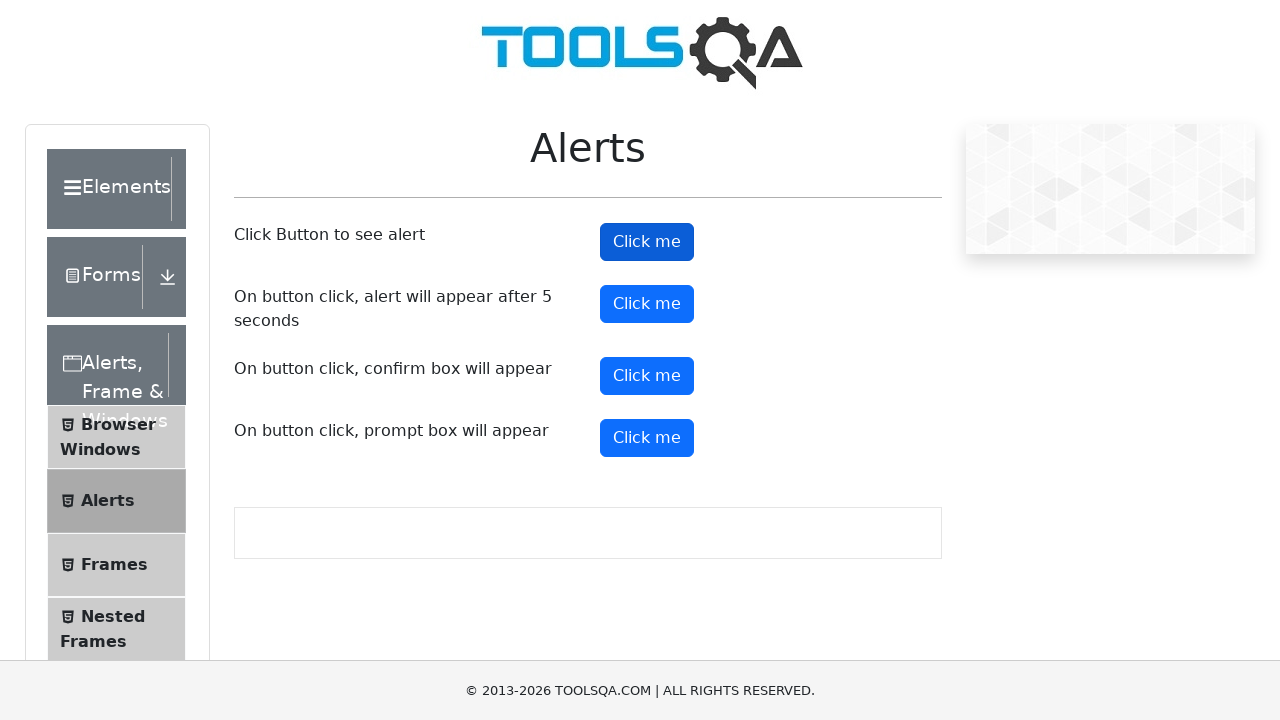